Tests radio button selection functionality by clicking on the 'Impressive' radio button option

Starting URL: https://demoqa.com/radio-button

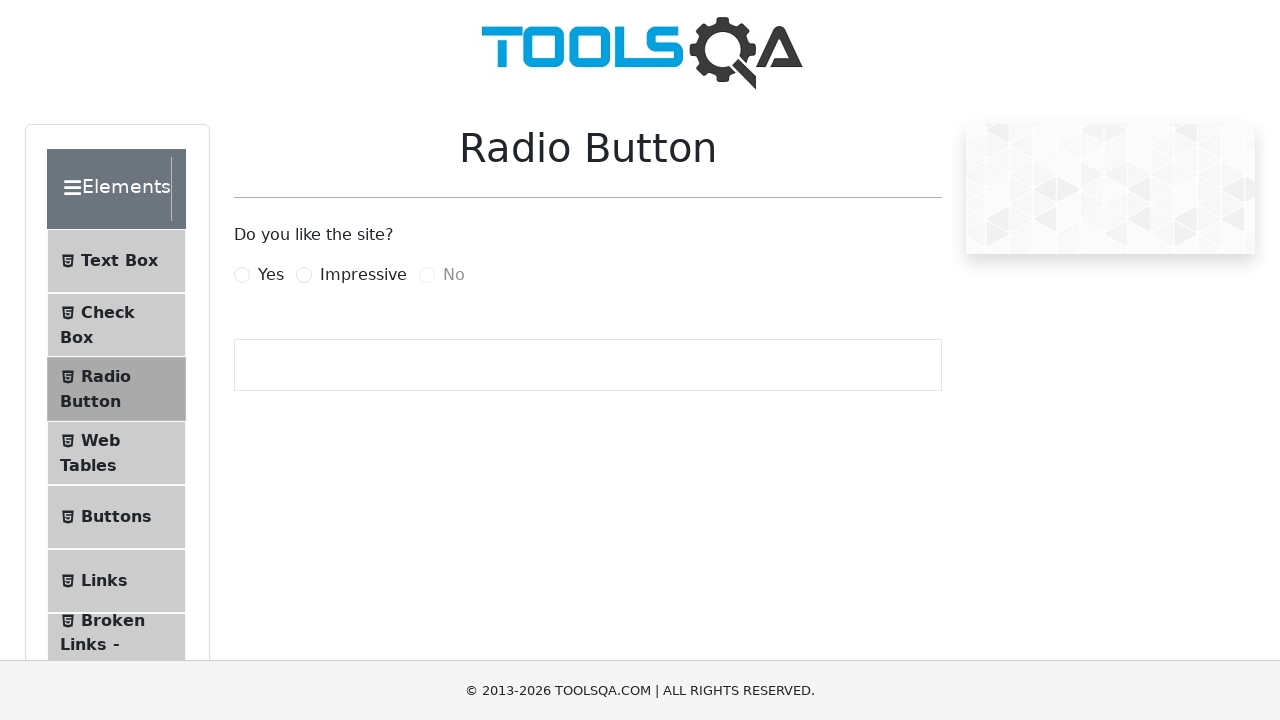

Clicked on the 'Impressive' radio button label at (363, 275) on xpath=//label[text()='Impressive']
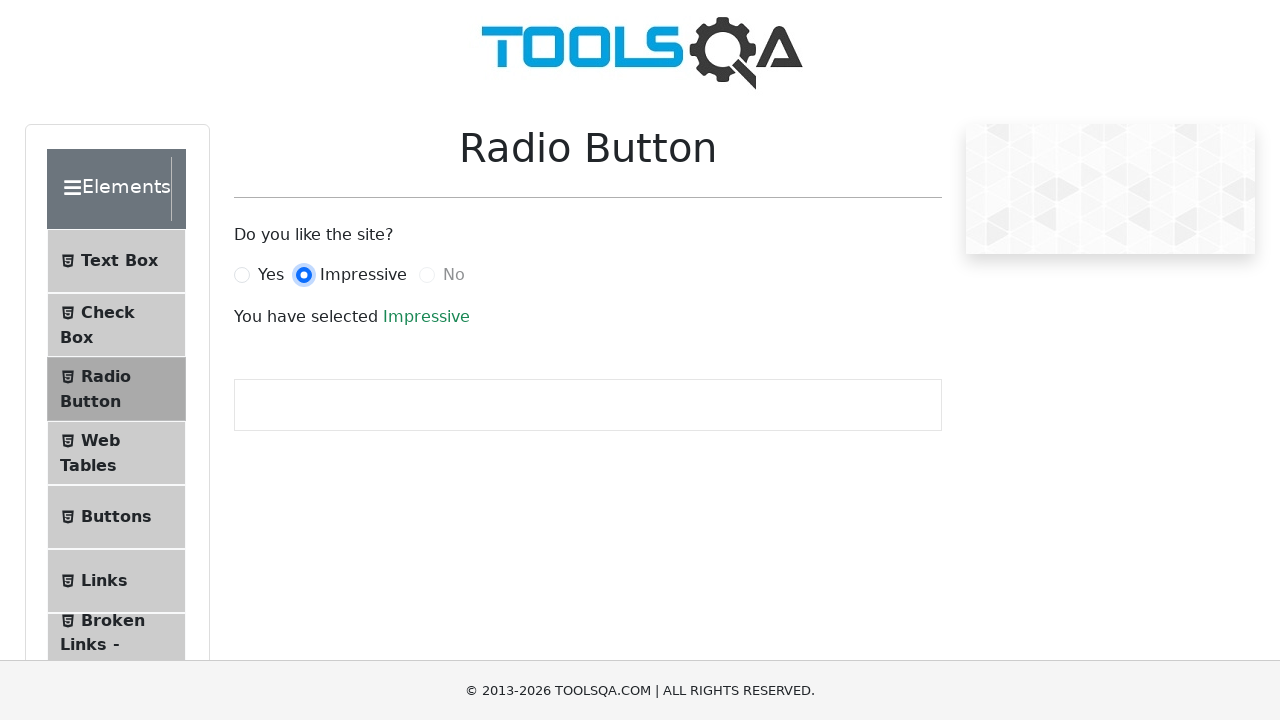

Waited 500ms for radio button selection to be registered
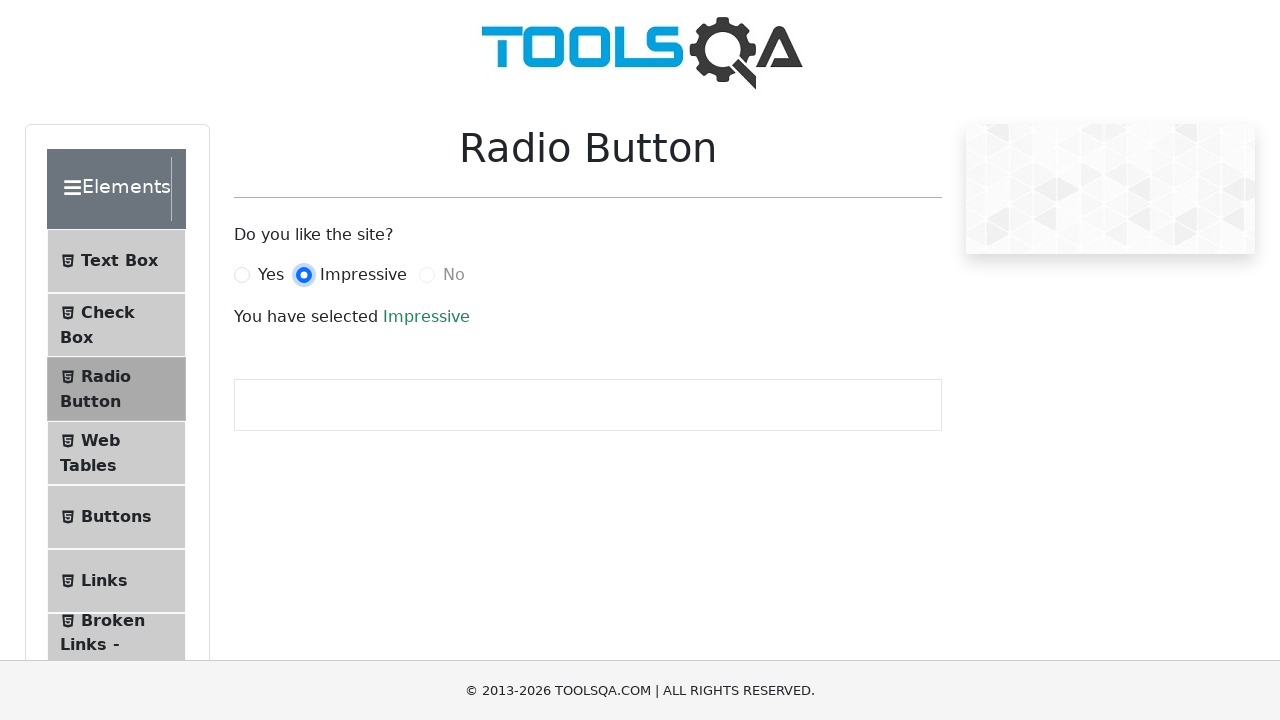

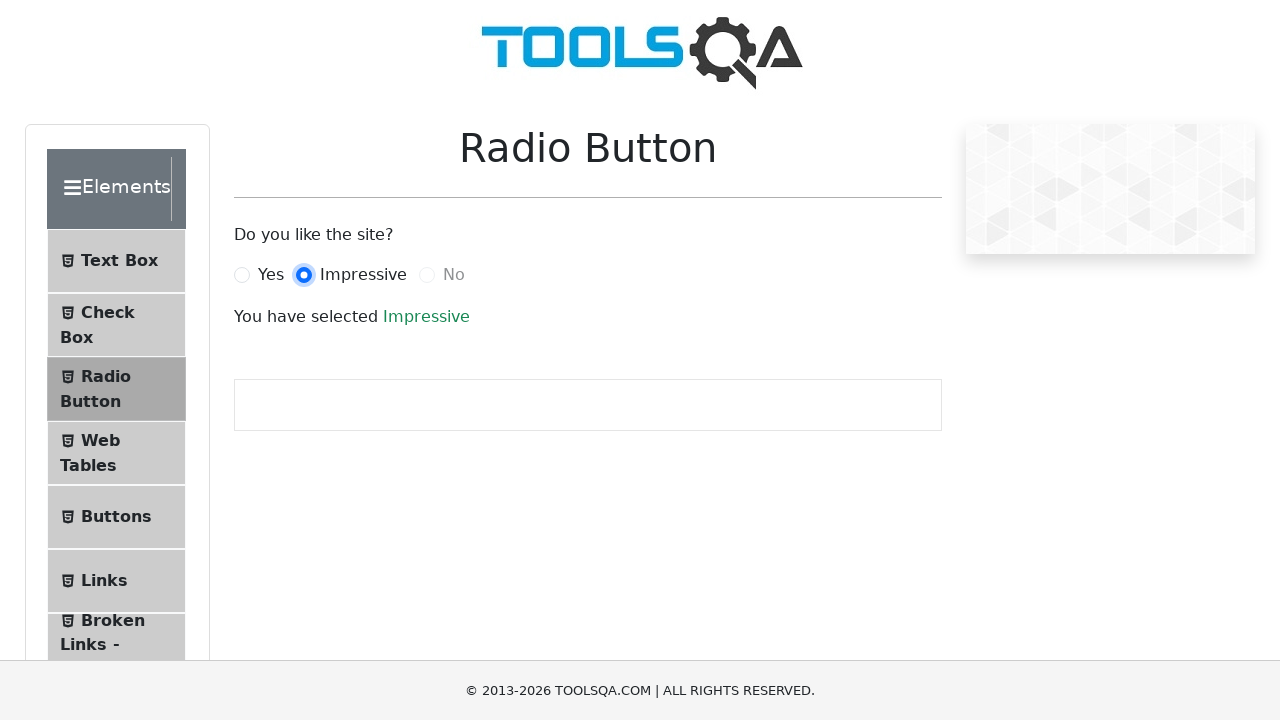